Tests a web form by filling a text input field with "Selenium" and submitting the form

Starting URL: https://www.selenium.dev/selenium/web/web-form.html

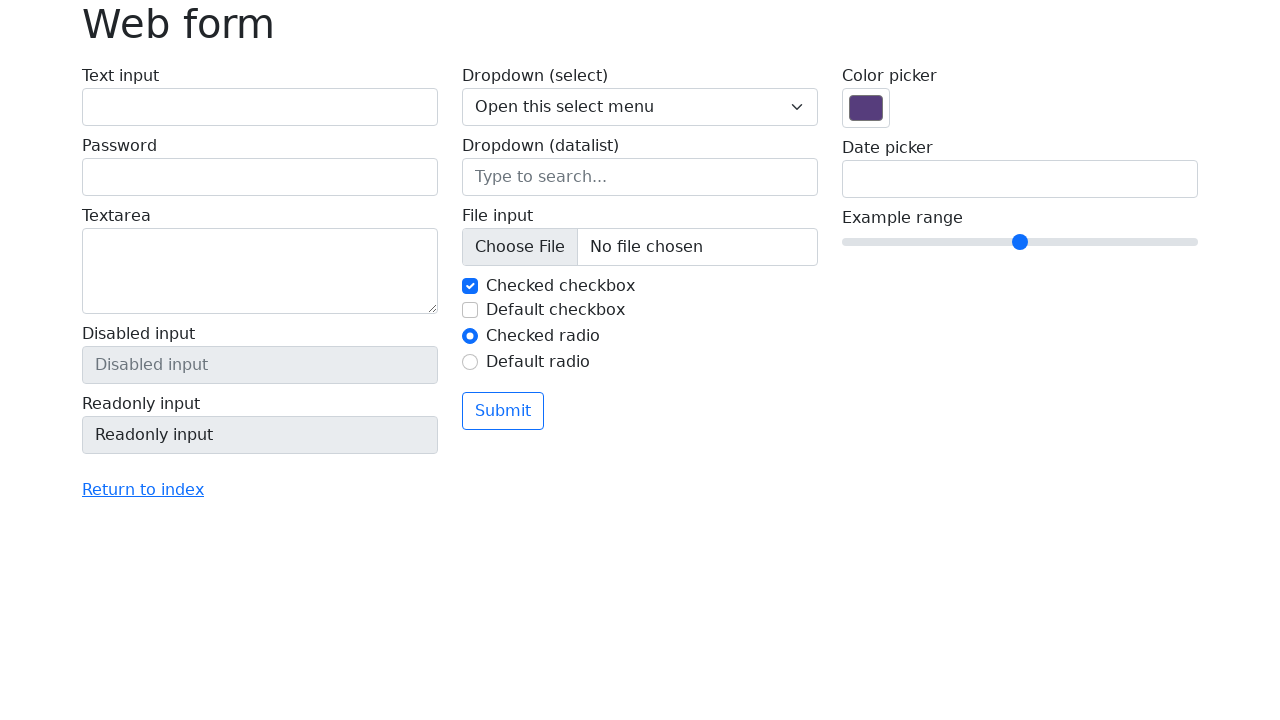

Clicked on text input field at (260, 107) on #my-text-id
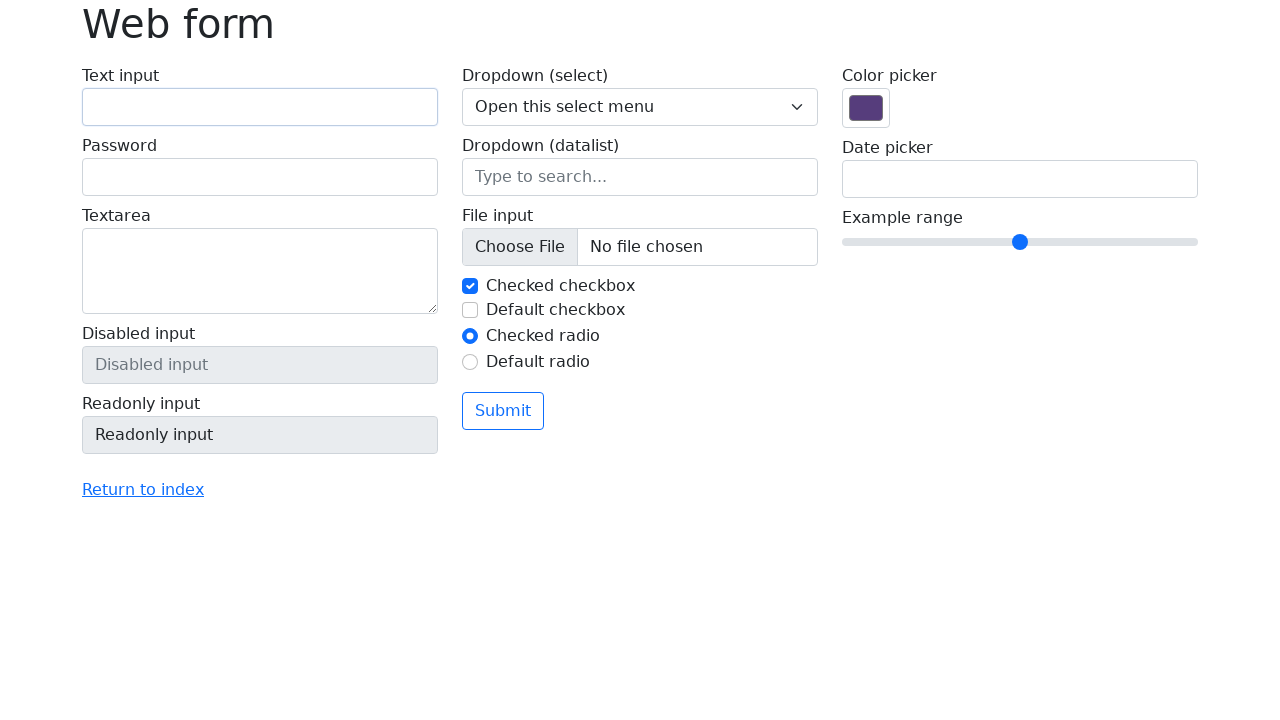

Filled text input field with 'Selenium' on #my-text-id
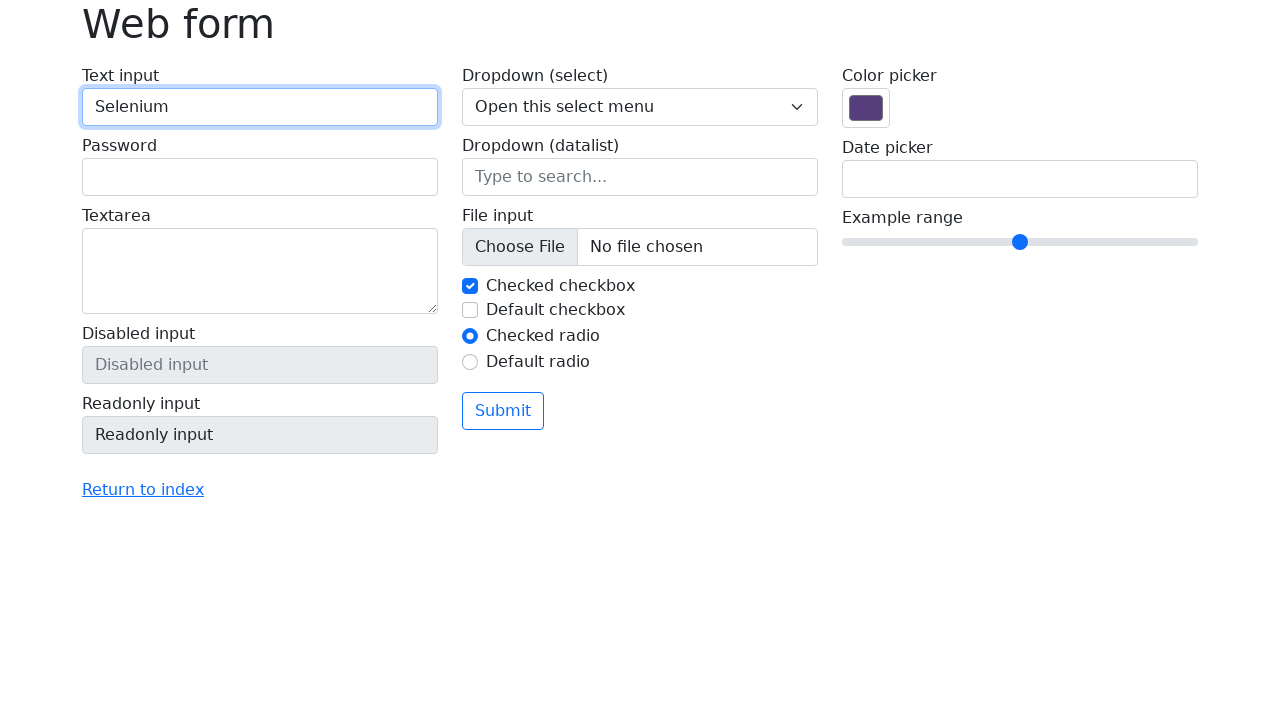

Clicked submit button to submit the form at (503, 411) on button[type='submit']
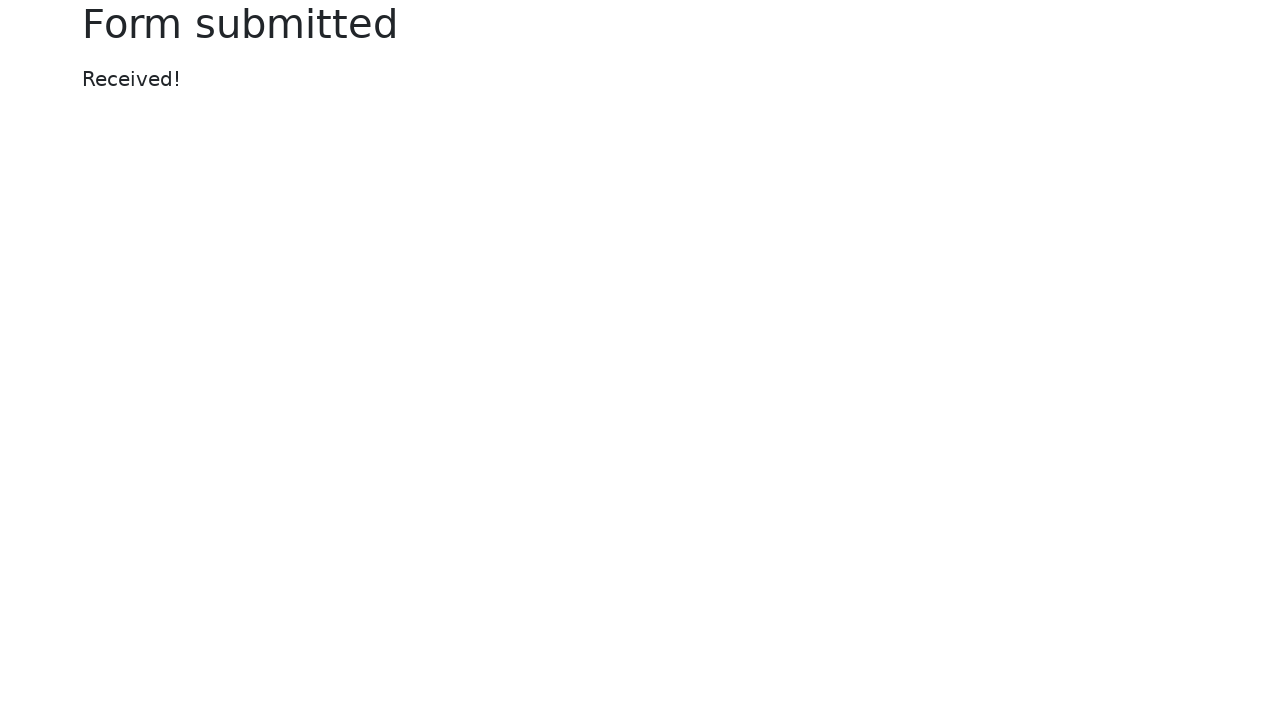

Success message appeared after form submission
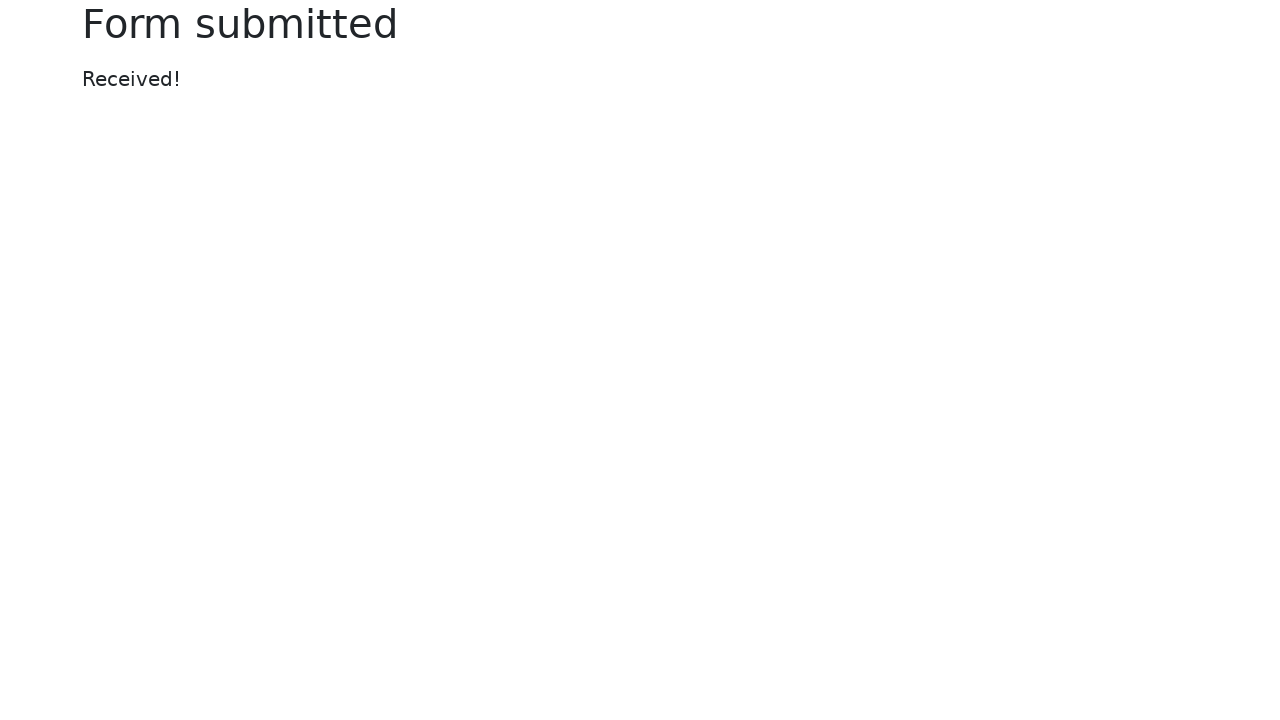

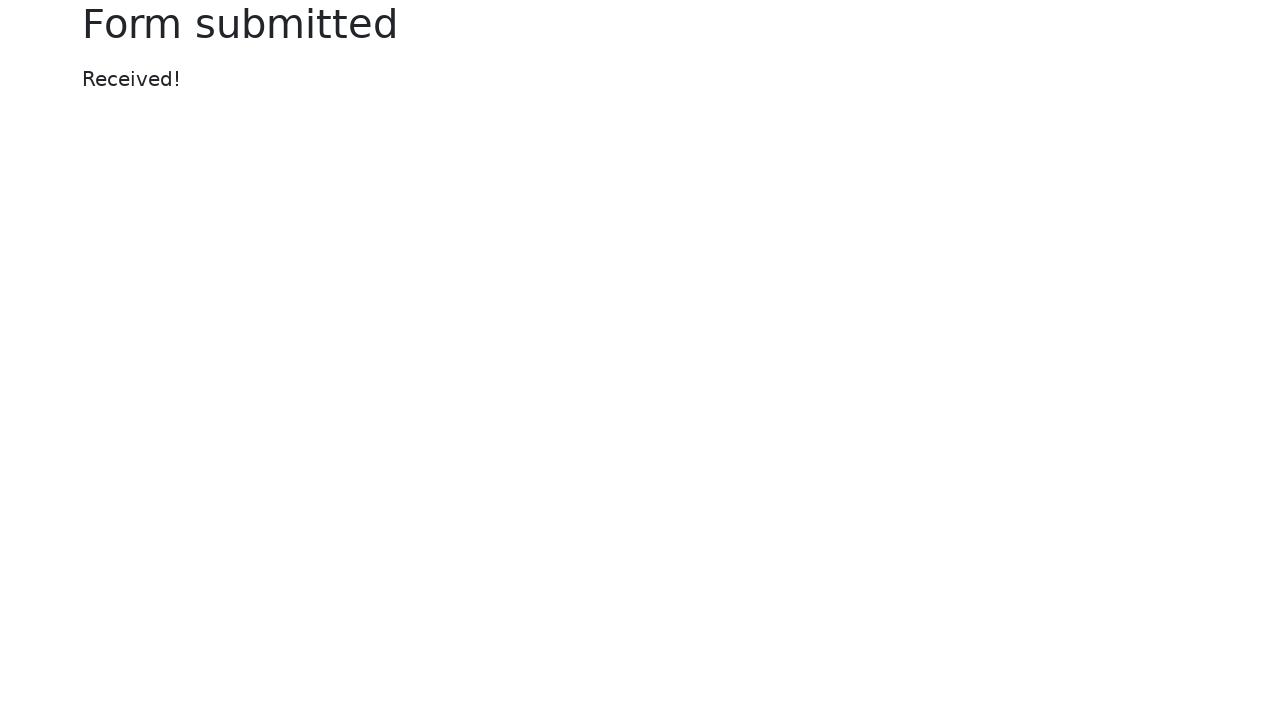